Tests checkbox interaction by verifying initial states, clicking checkboxes to toggle their selection, and asserting the final states

Starting URL: https://the-internet.herokuapp.com/checkboxes

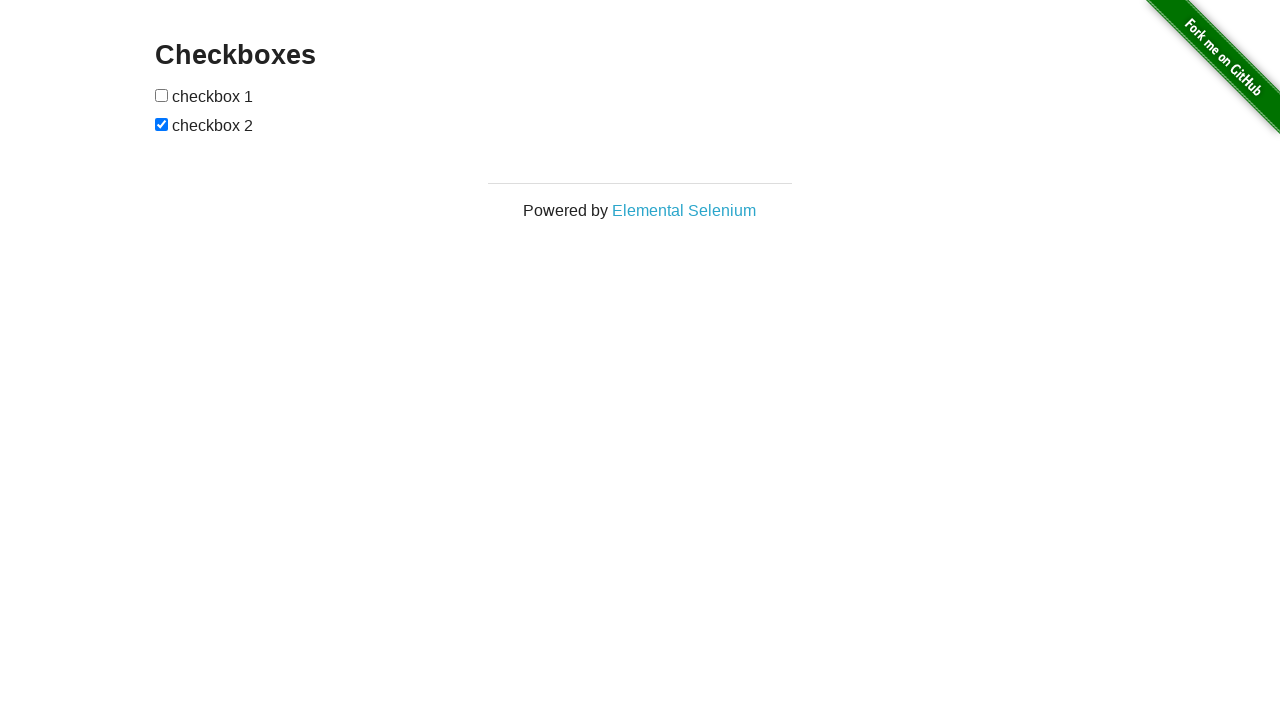

Navigated to checkbox test page
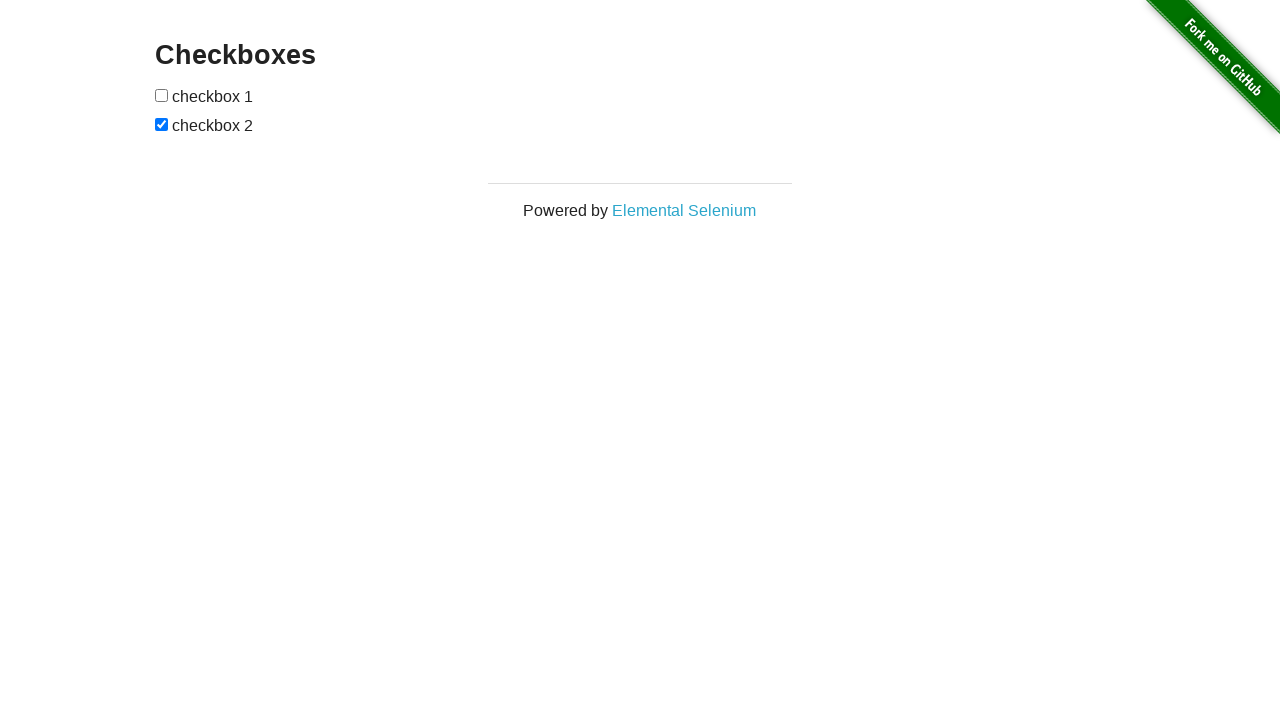

Located first checkbox element
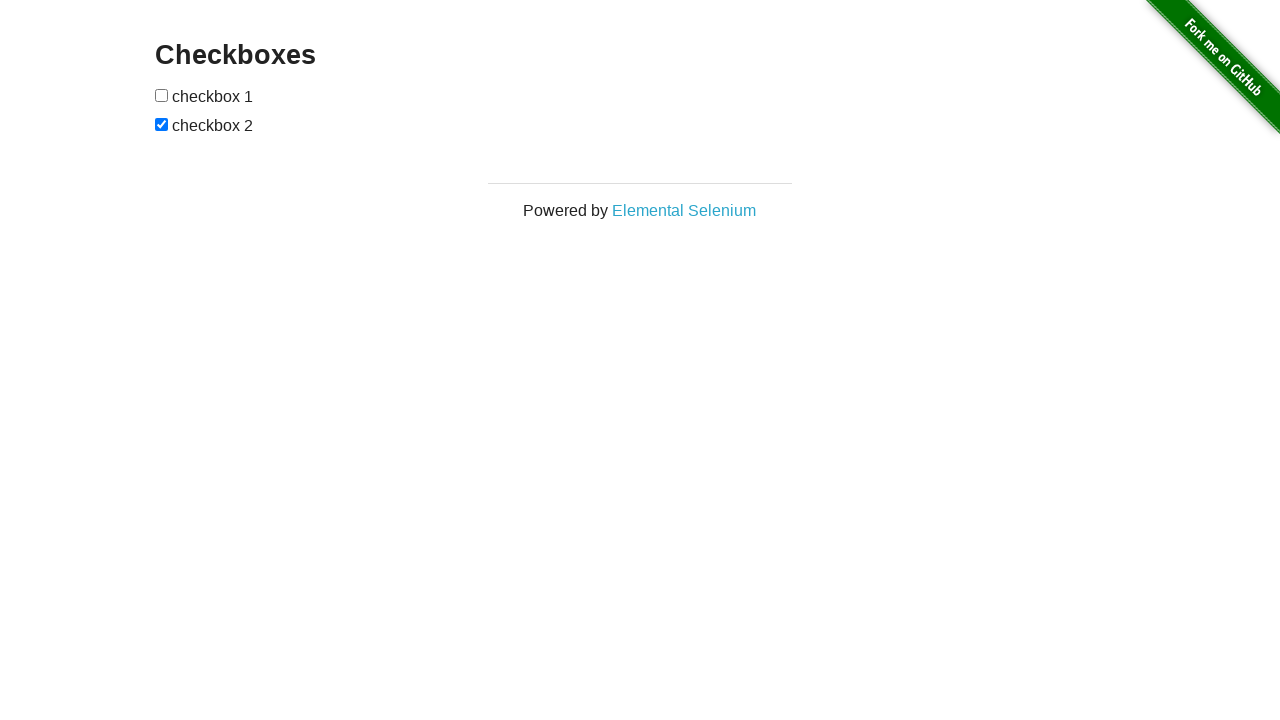

Verified first checkbox is initially unchecked
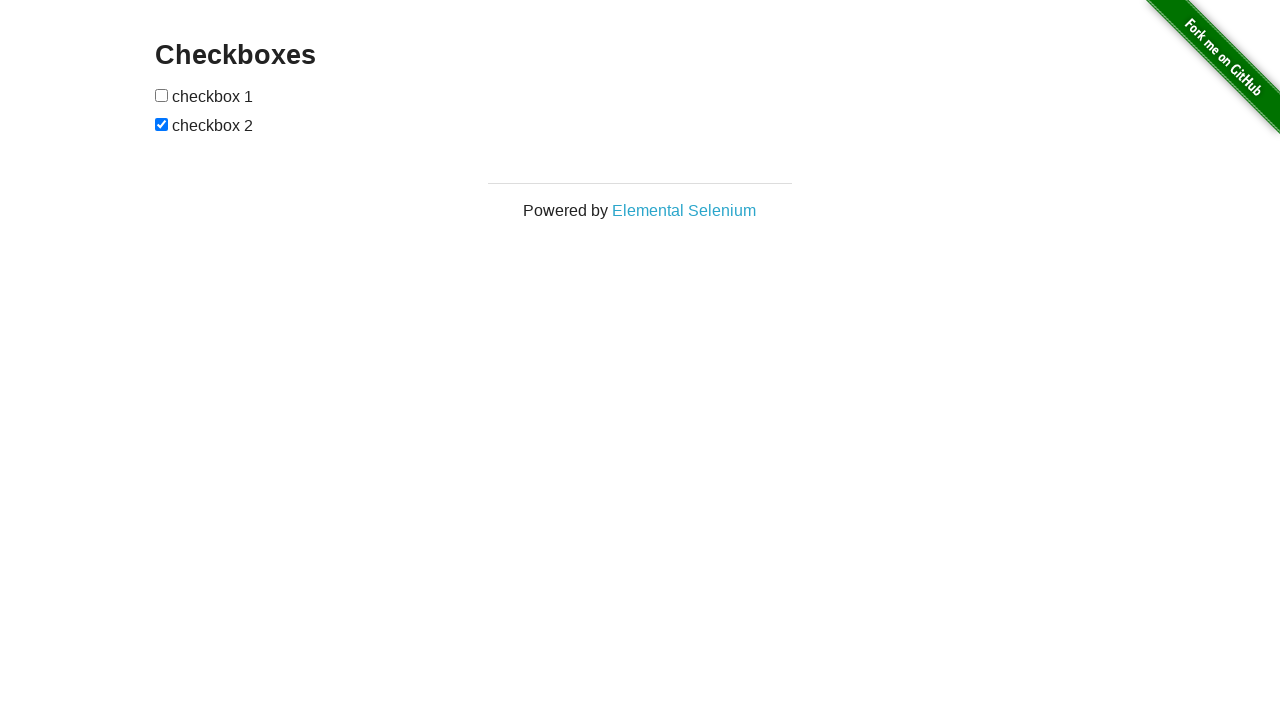

Located all checkbox elements
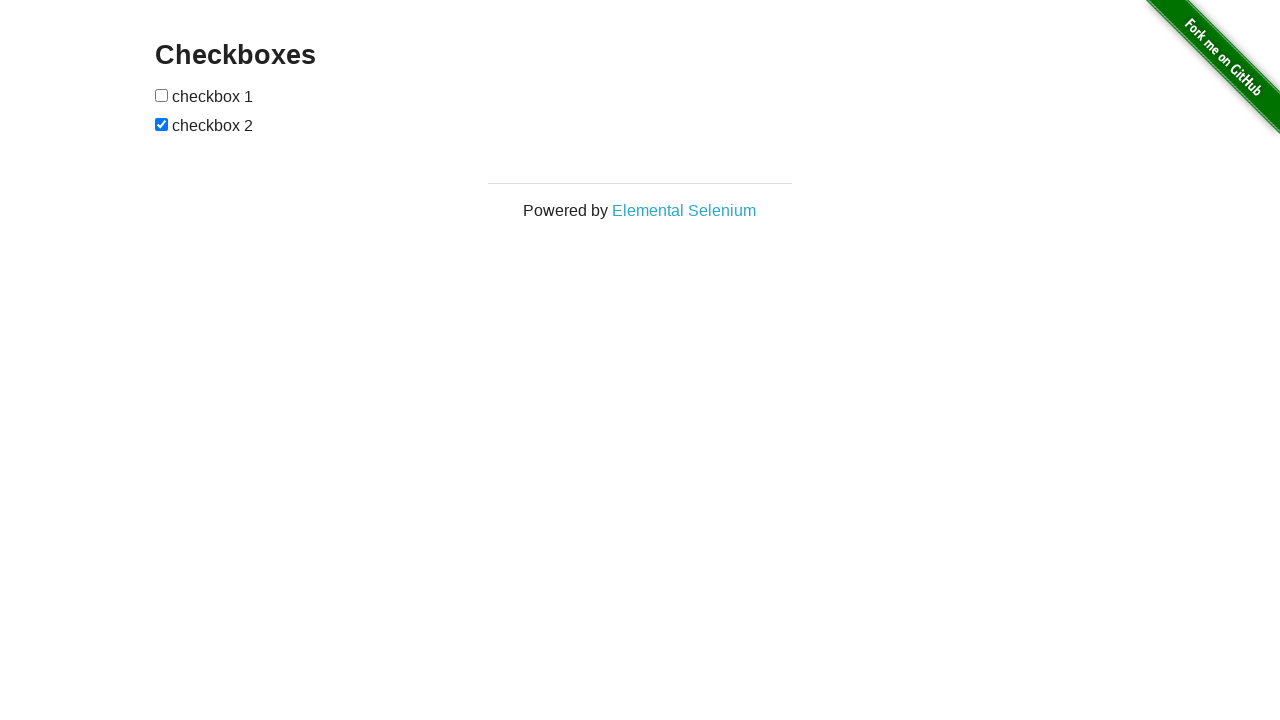

Verified second checkbox is initially checked
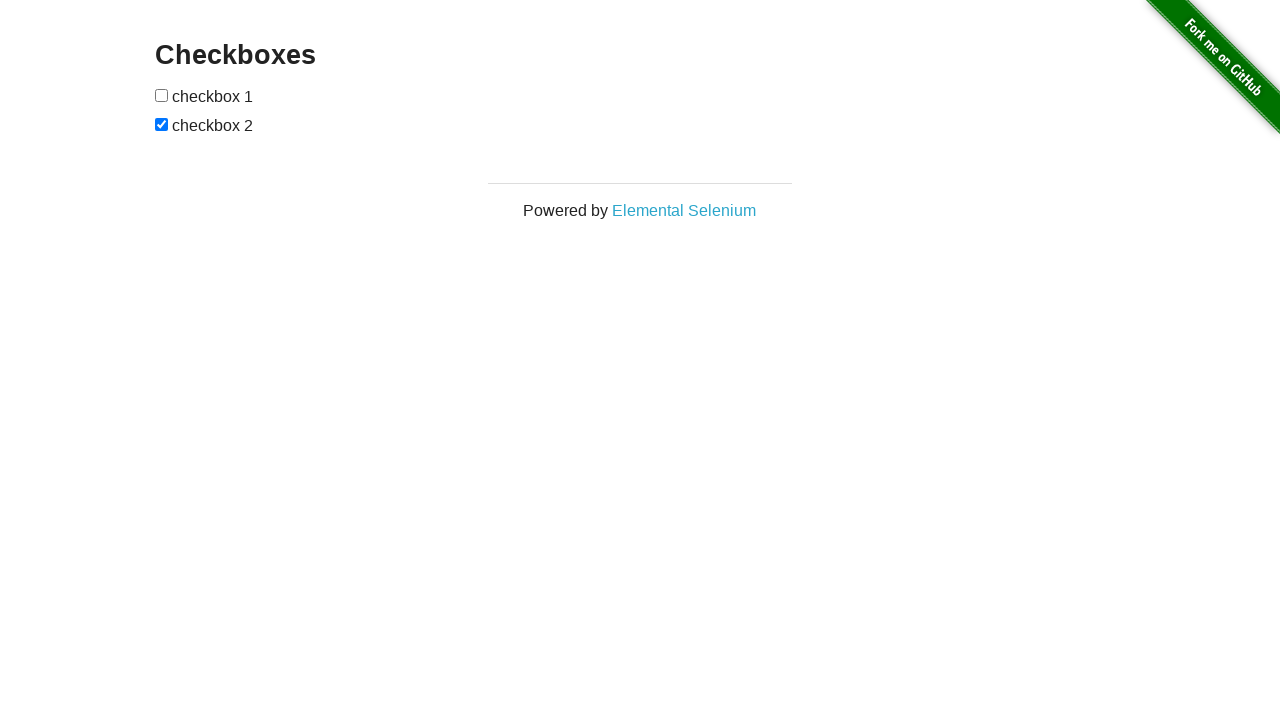

Clicked checkbox to toggle its state at (162, 95) on [type='checkbox'] >> nth=0
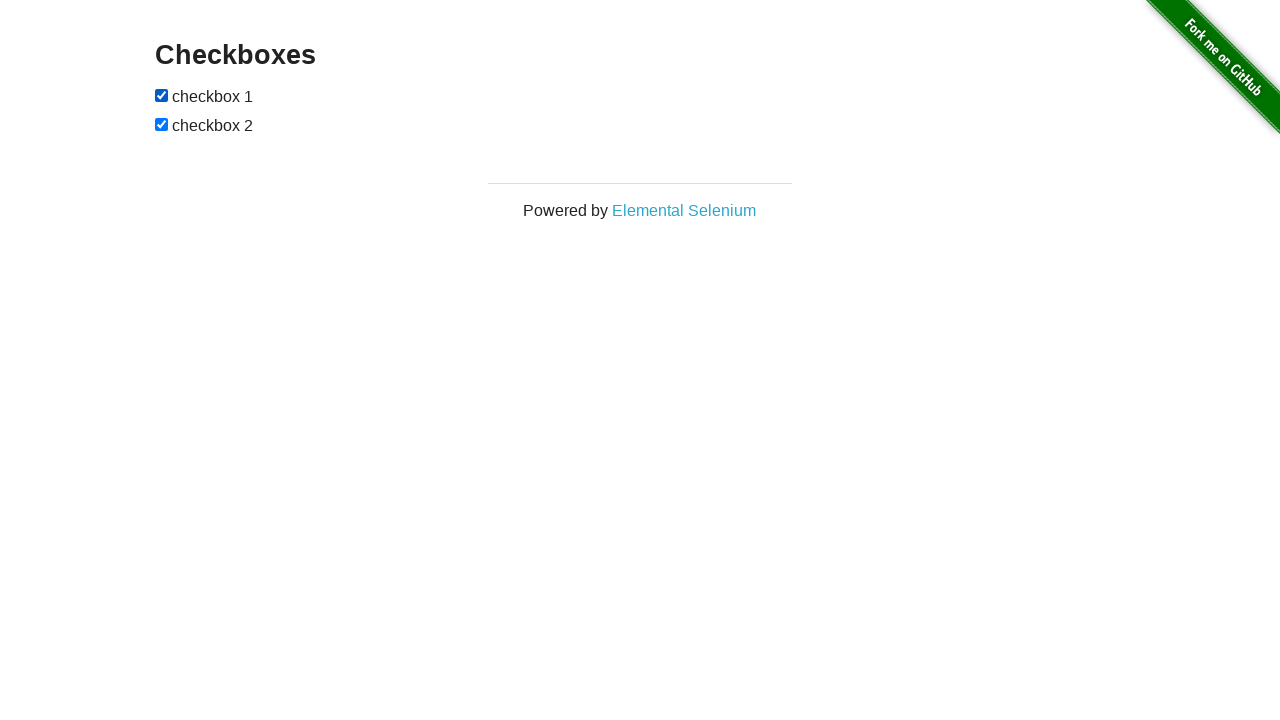

Clicked checkbox to toggle its state at (162, 124) on [type='checkbox'] >> nth=1
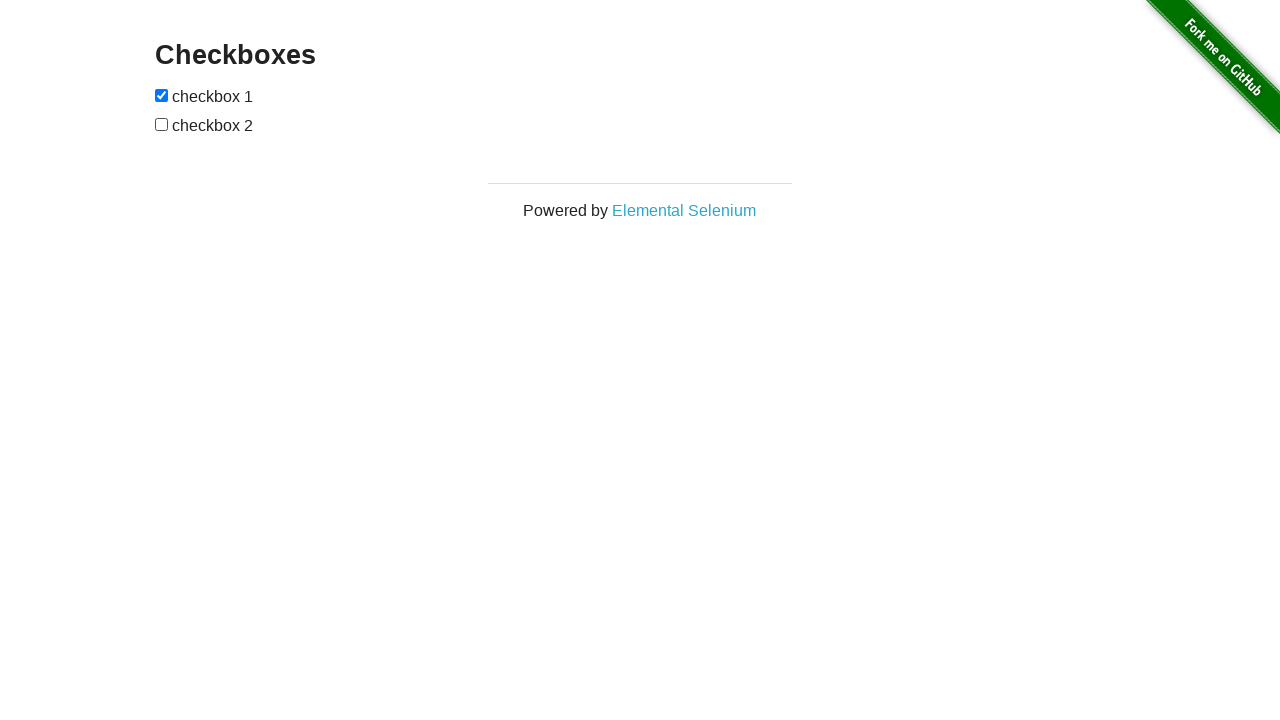

Verified first checkbox is now checked after toggle
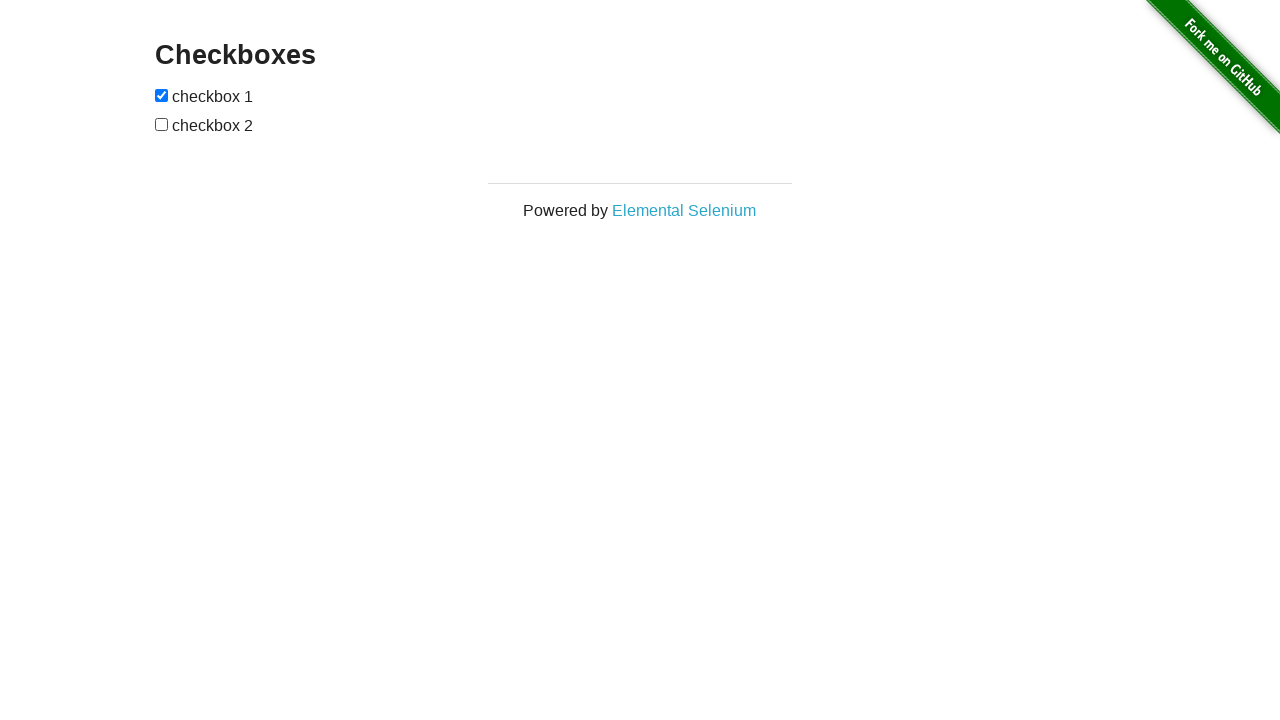

Verified second checkbox is now unchecked after toggle
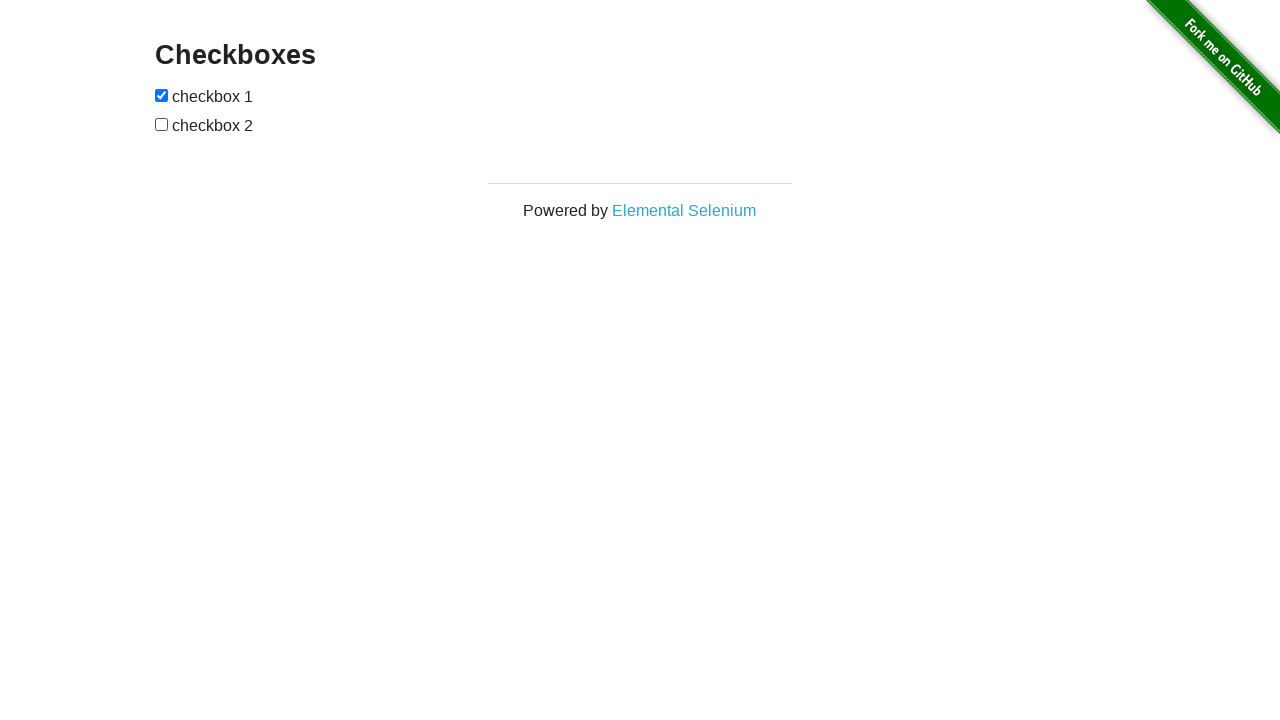

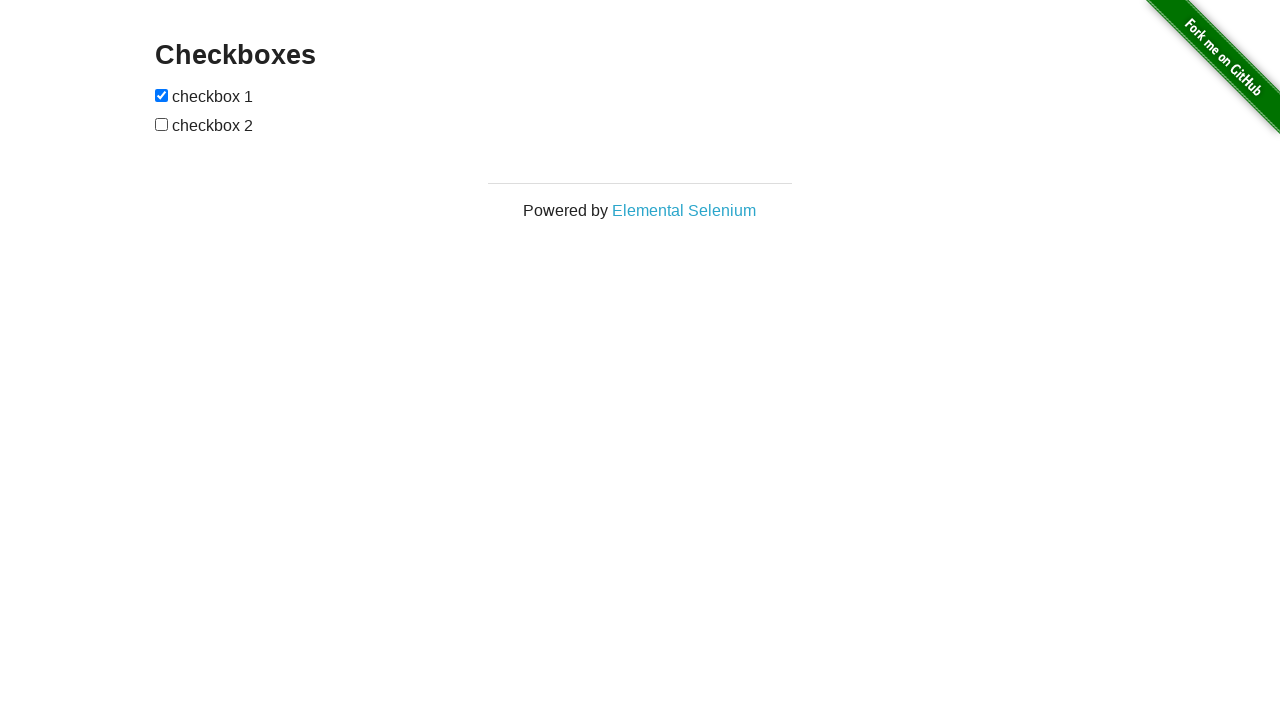